Tests BMI calculator with male user data (age 23, height 190cm, weight 100kg) and verifies the calculated BMI is 27.7

Starting URL: https://practice.expandtesting.com/bmi

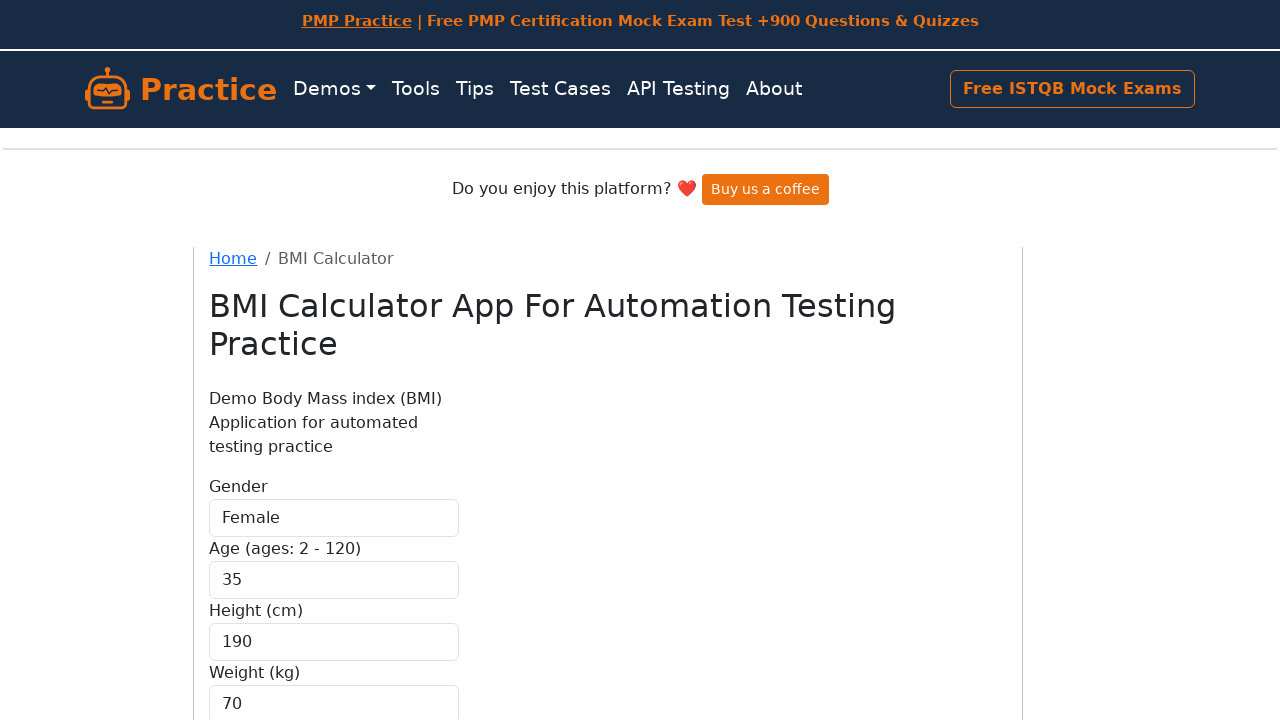

Selected 'Male' as gender on #gender
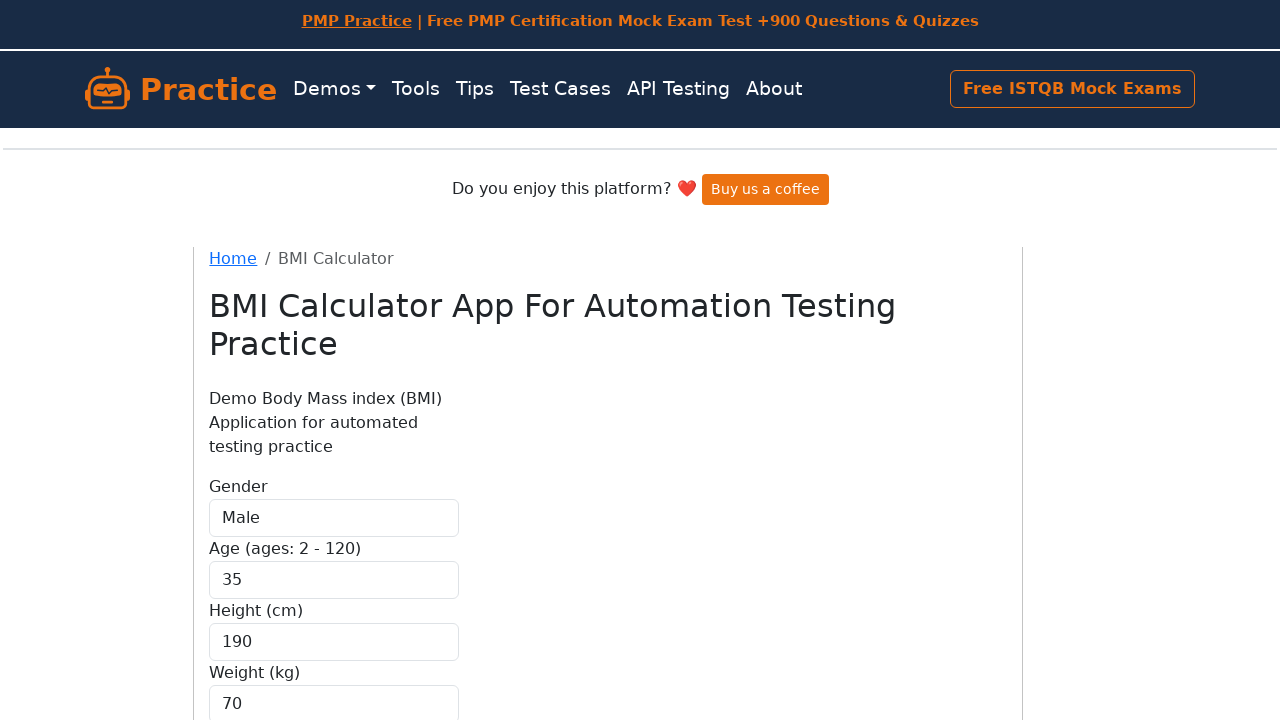

Filled age field with 23 on #age
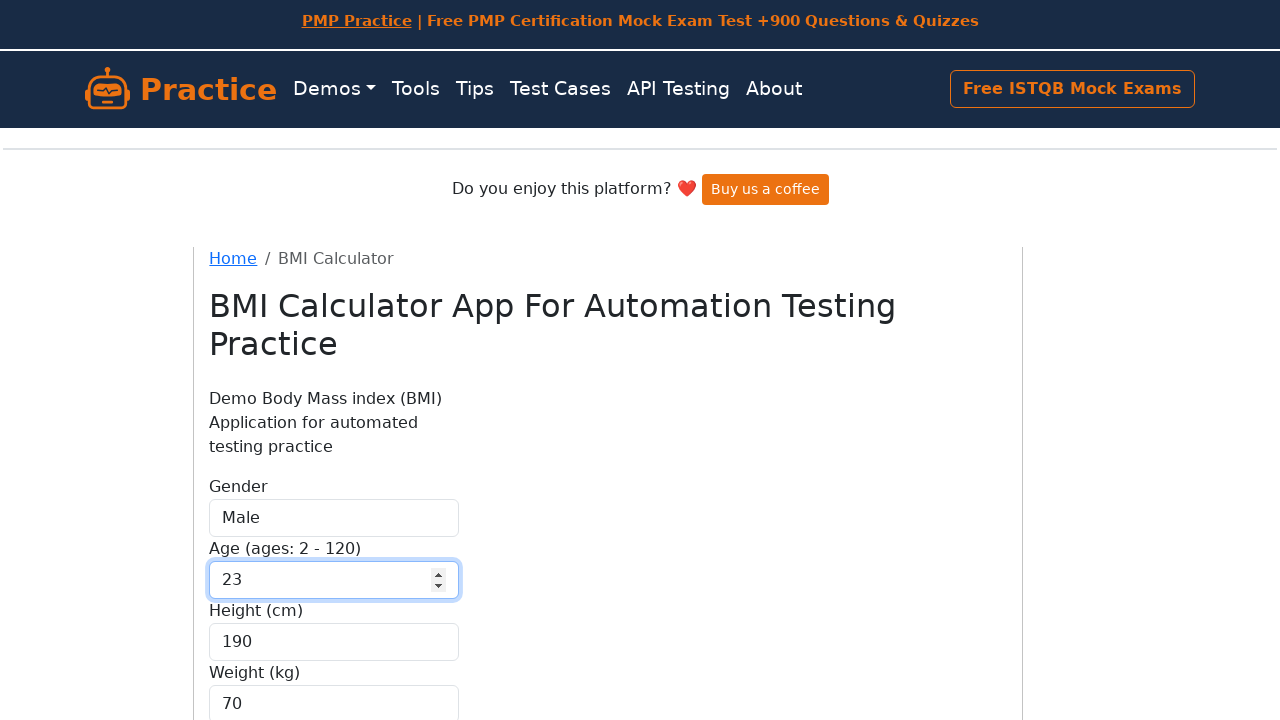

Filled height field with 190cm on #height
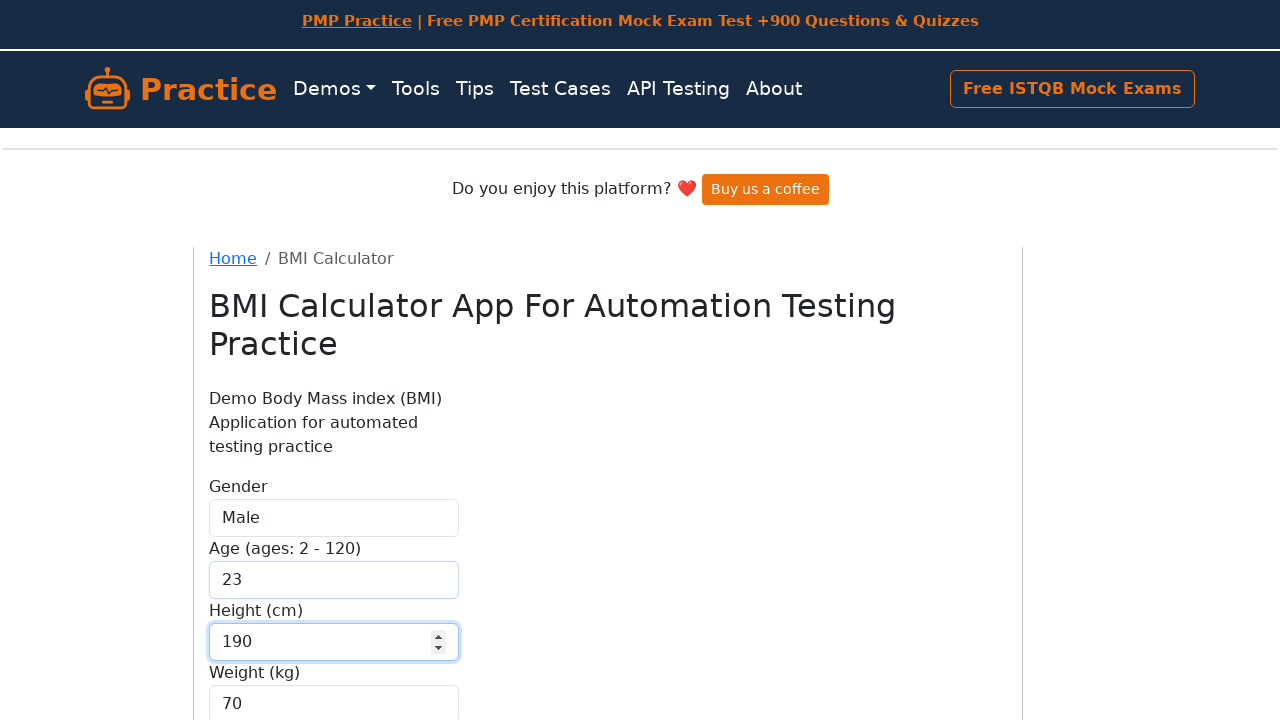

Filled weight field with 100kg on #weight
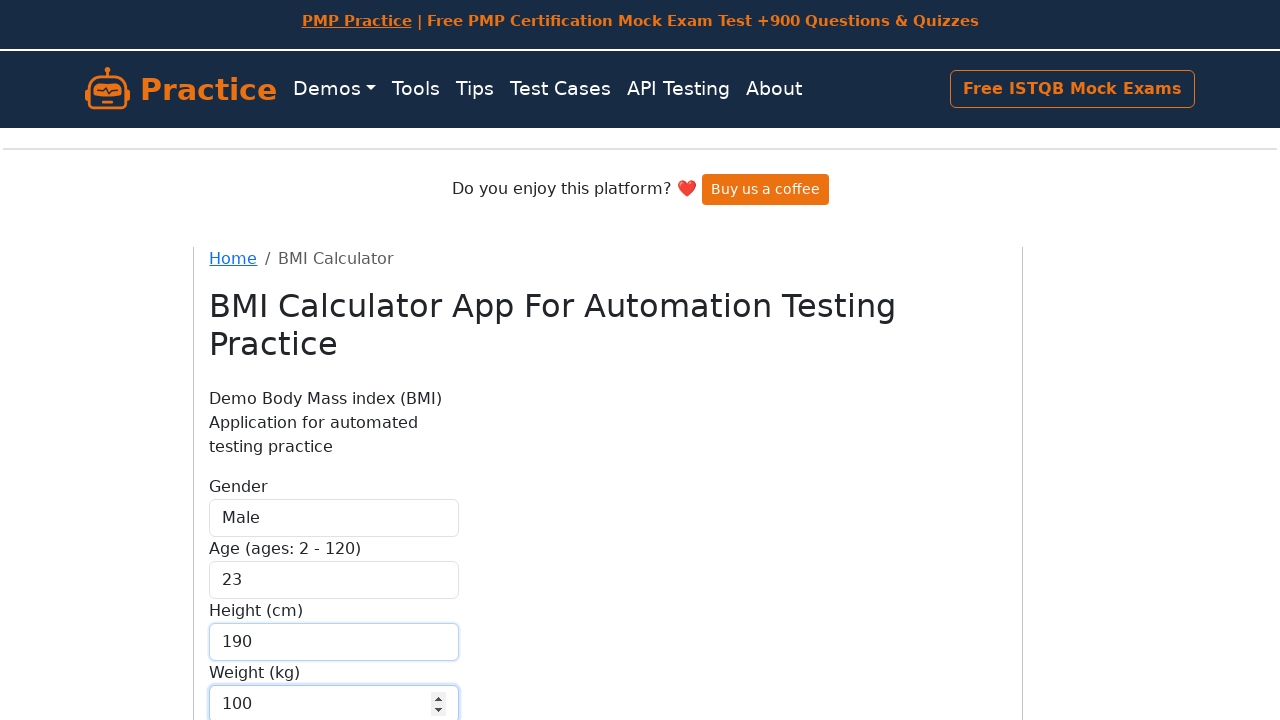

Clicked calculate button to compute BMI at (259, 581) on .btn-primary
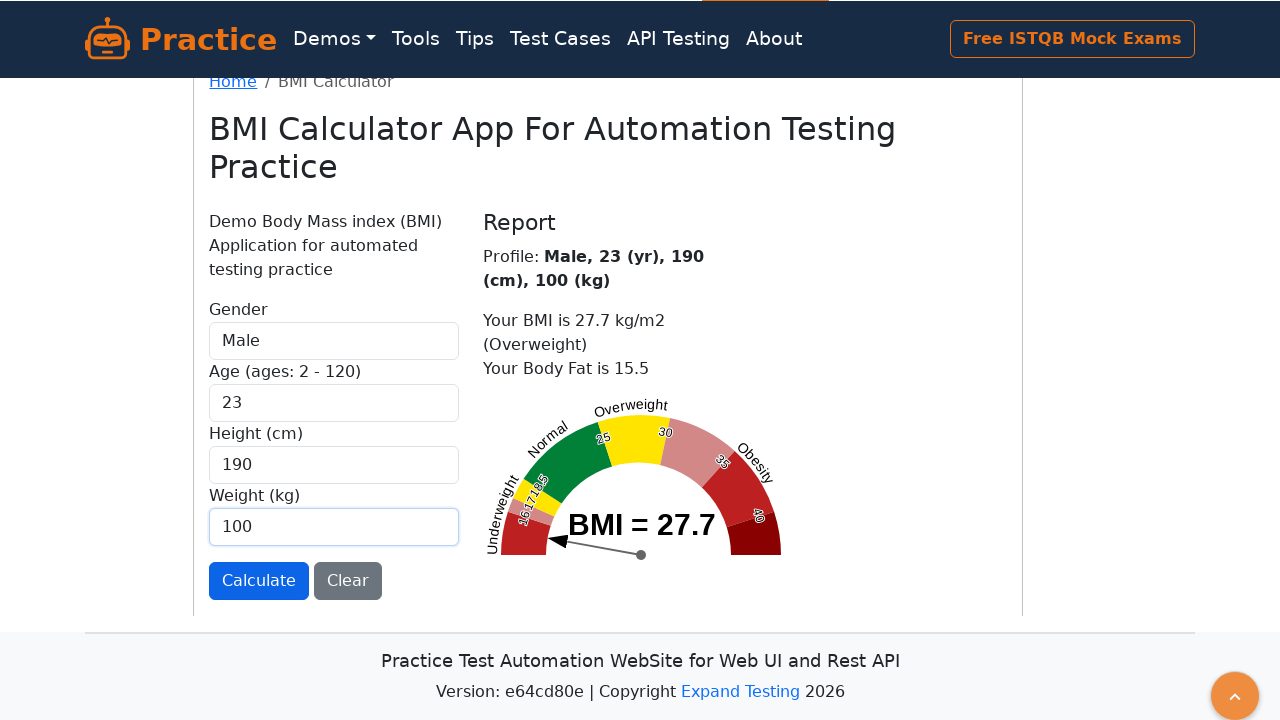

Verified BMI result of 27.7 is displayed
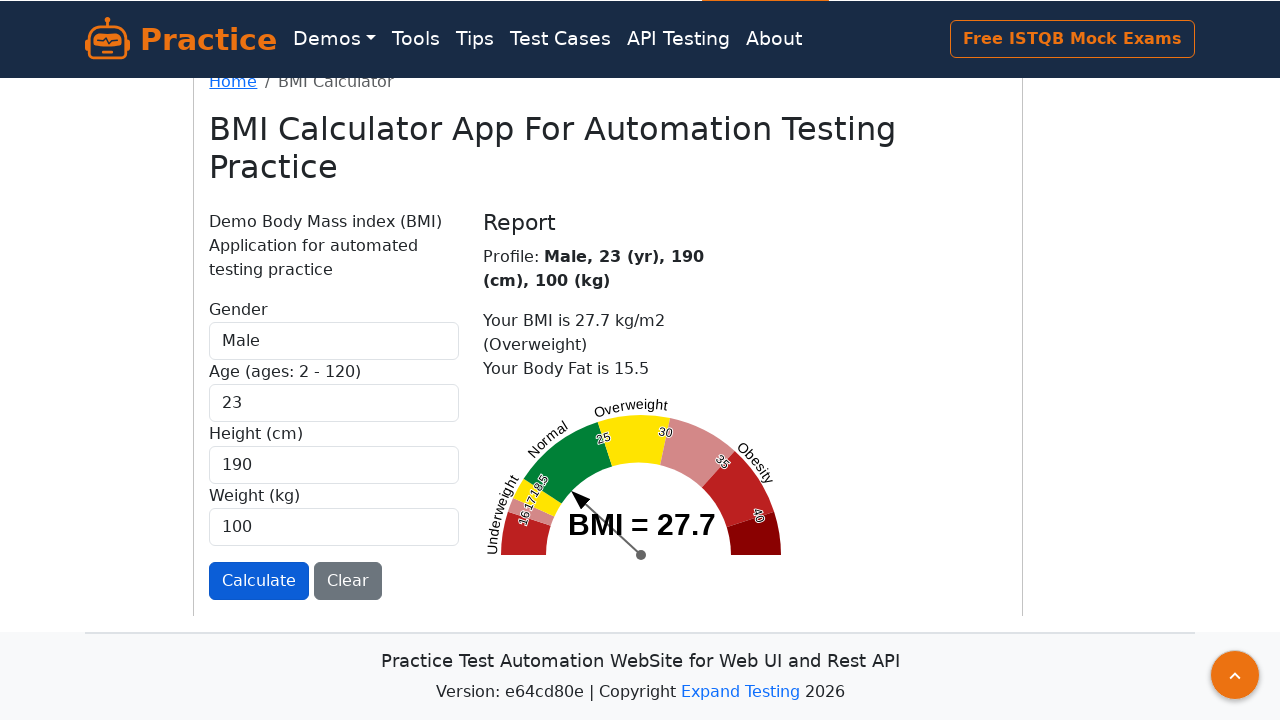

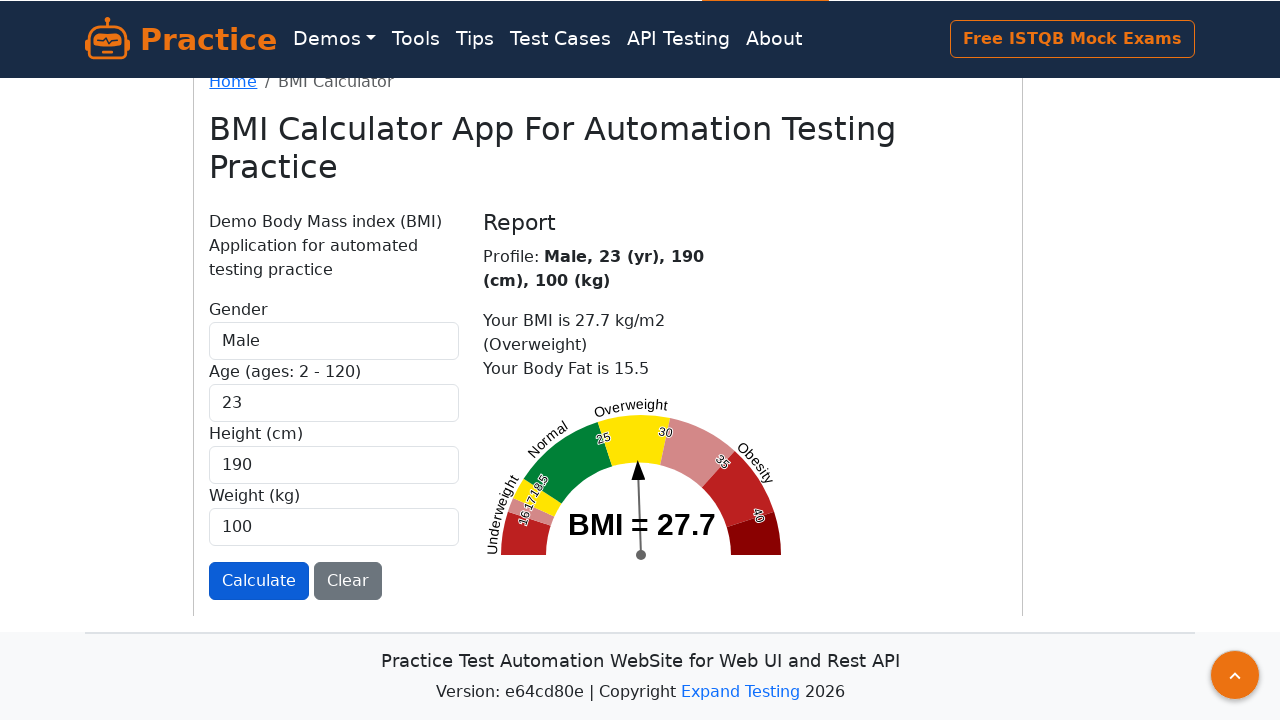